Tests a declined payment scenario by filling in a test card number (5555555555554444), cardholder name, expiry date, and CVC, then submitting and verifying the payment status shows "Declined by issuing bank".

Starting URL: https://sandbox.cardpay.com/MI/cardpayment2.html?orderXml=PE9SREVSIFdBTExFVF9JRD0nODI5OScgT1JERVJfTlVNQkVSPSc0NTgyMTEnIEFNT1VOVD0nMjkxLjg2JyBDVVJSRU5DWT0nRVVSJyAgRU1BSUw9J2N1c3RvbWVyQGV4YW1wbGUuY29tJz4KPEFERFJFU1MgQ09VTlRSWT0nVVNBJyBTVEFURT0nTlknIFpJUD0nMTAwMDEnIENJVFk9J05ZJyBTVFJFRVQ9JzY3NyBTVFJFRVQnIFBIT05FPSc4NzY5OTA5MCcgVFlQRT0nQklMTElORycvPgo8L09SREVSPg==&sha512=998150a2b27484b776a1628bfe7505a9cb430f276dfa35b14315c1c8f03381a90490f6608f0dcff789273e05926cd782e1bb941418a9673f43c47595aa7b8b0d

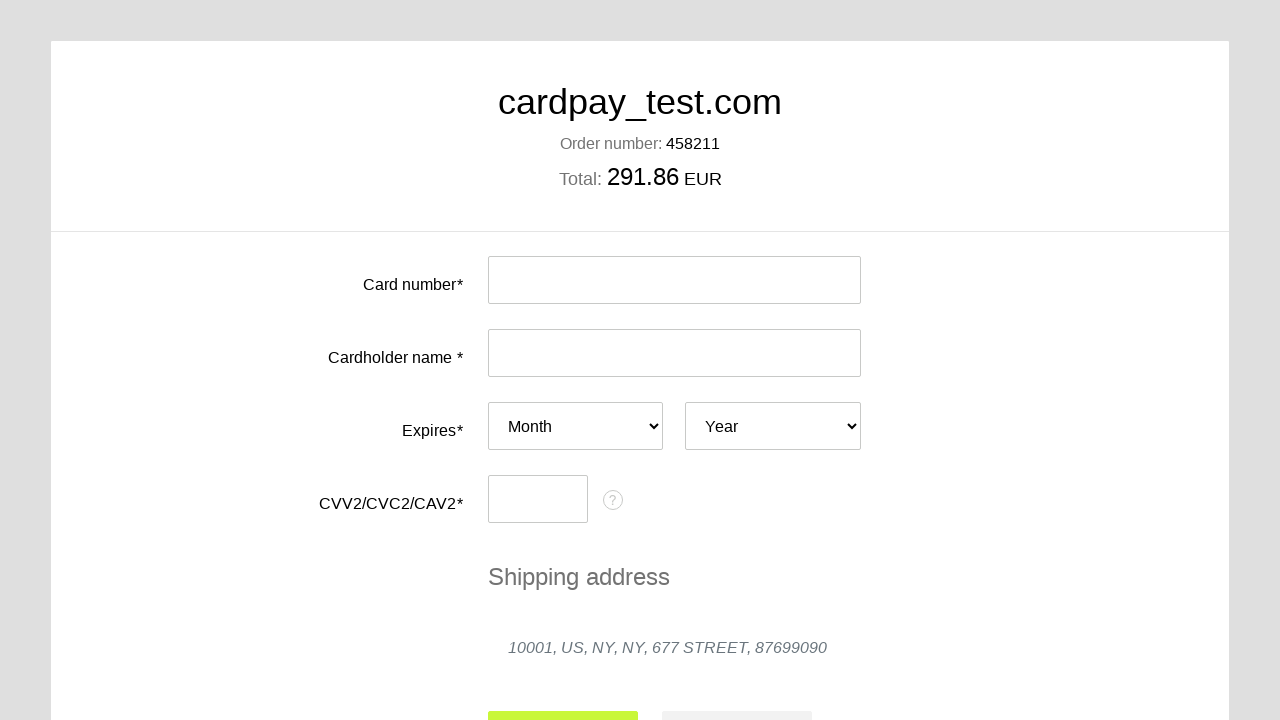

Filled card number field with test declined card number 5555555555554444 on #input-card-number
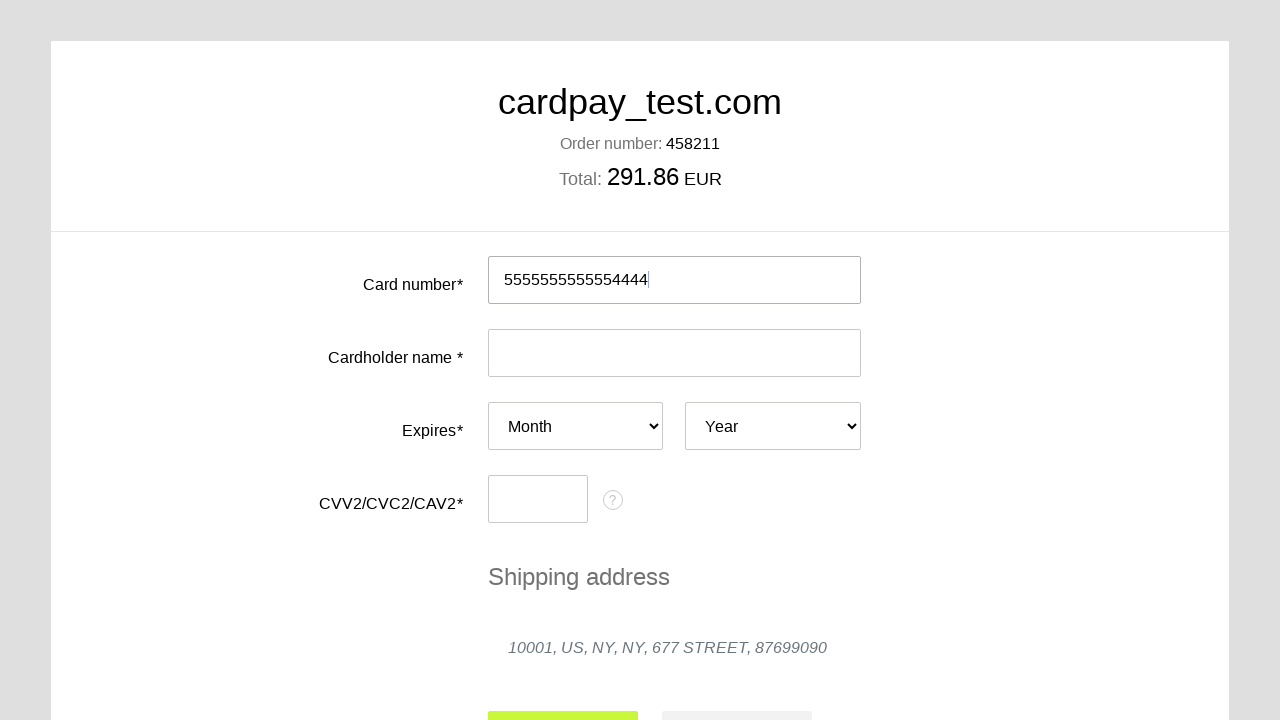

Filled cardholder name field with 'MIKE KIN' on #input-card-holder
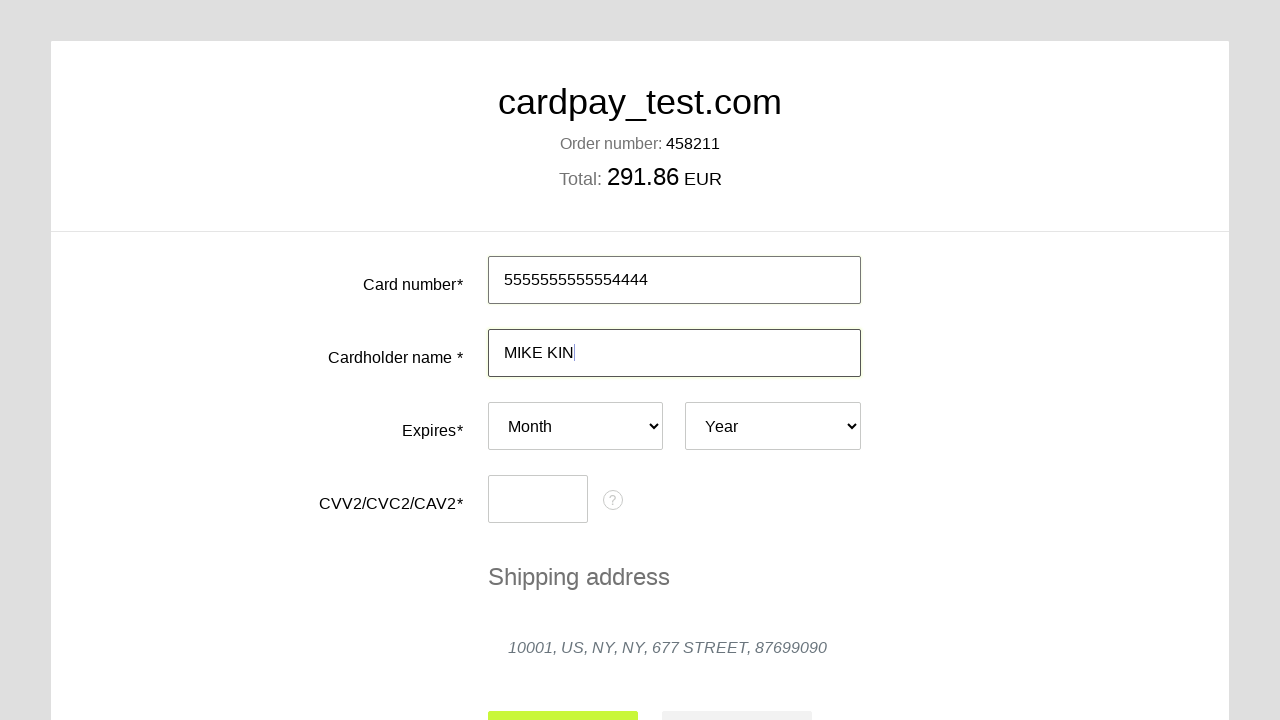

Selected expiry month '07' on #card-expires-month
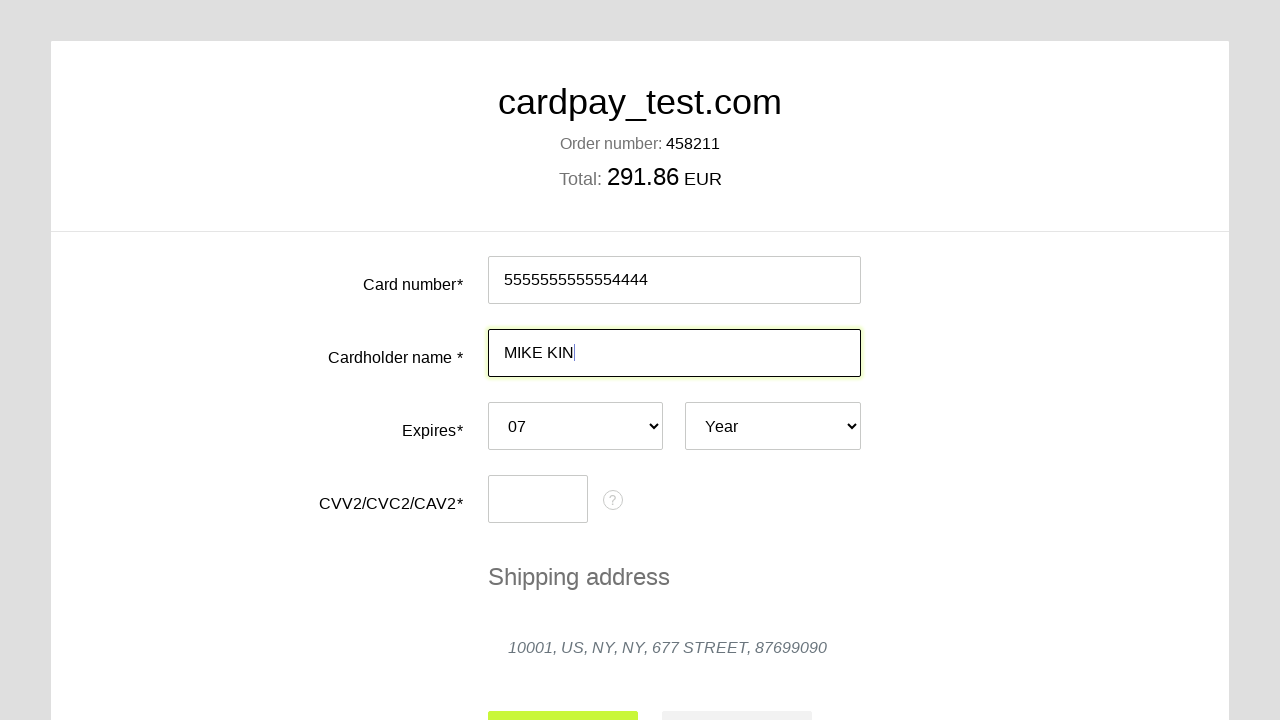

Selected expiry year '2037' on #card-expires-year
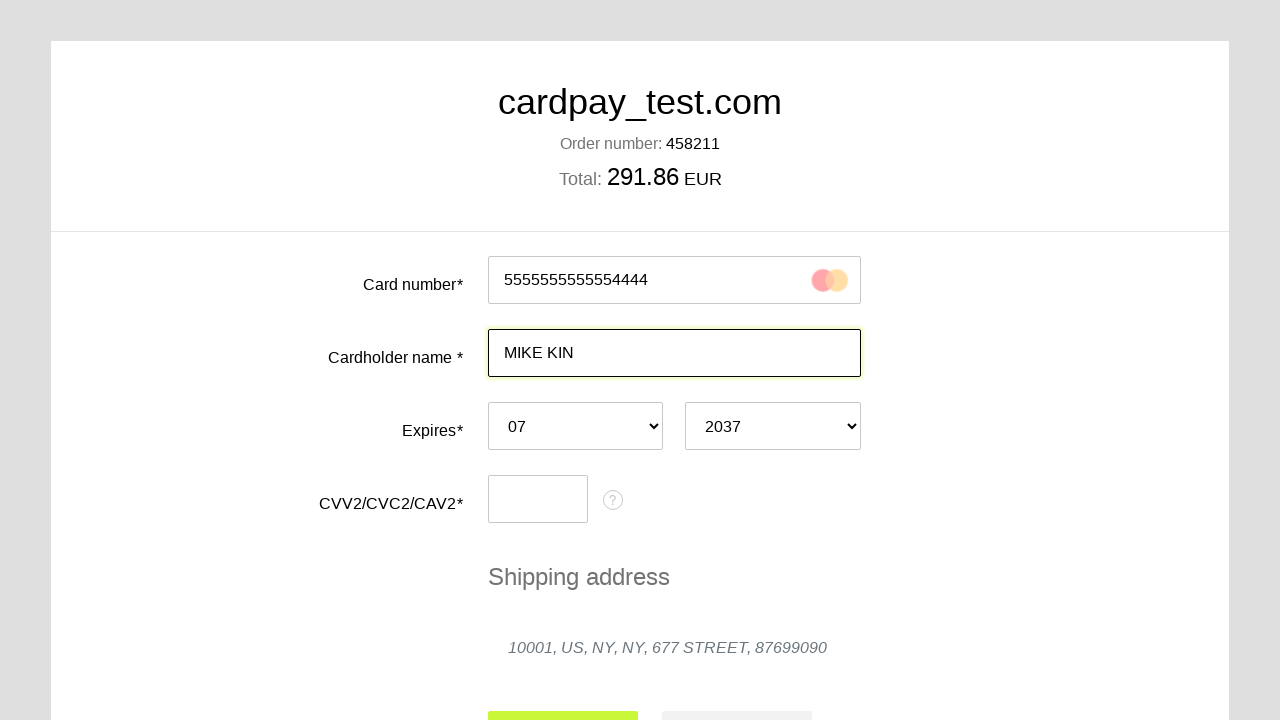

Filled CVC field with '007' on #input-card-cvc
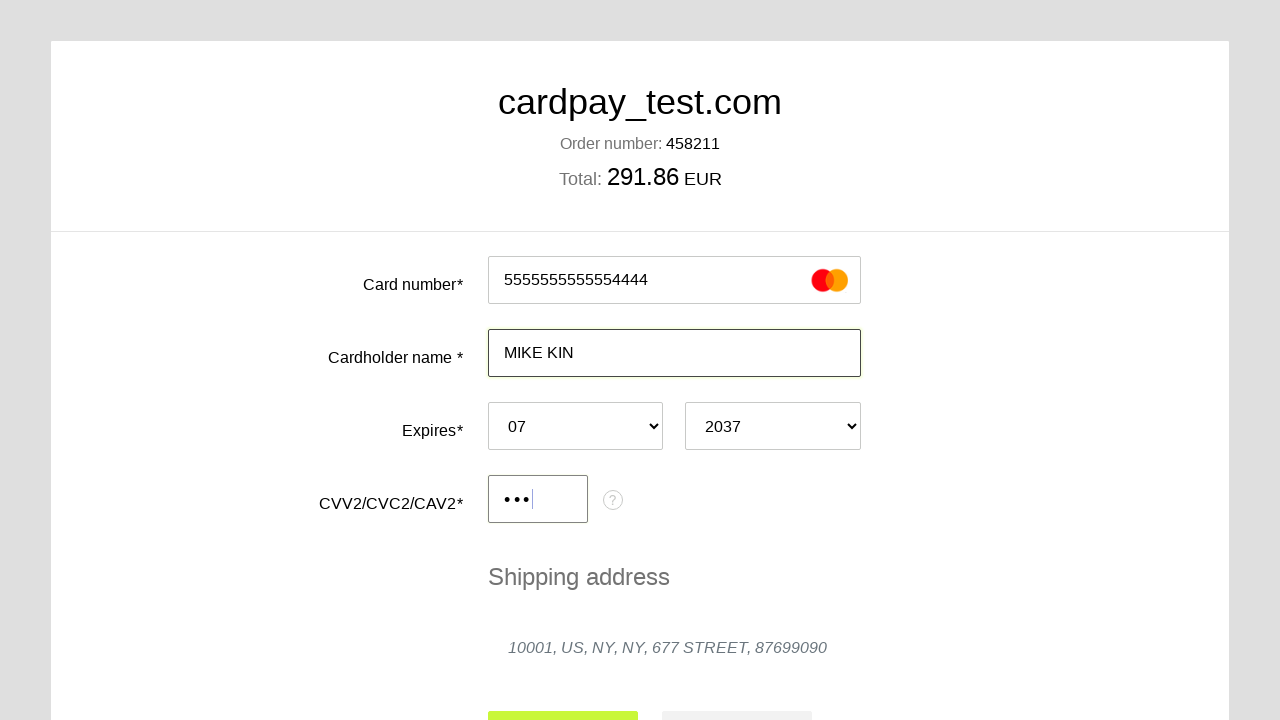

Clicked submit button to process payment at (563, 696) on #action-submit
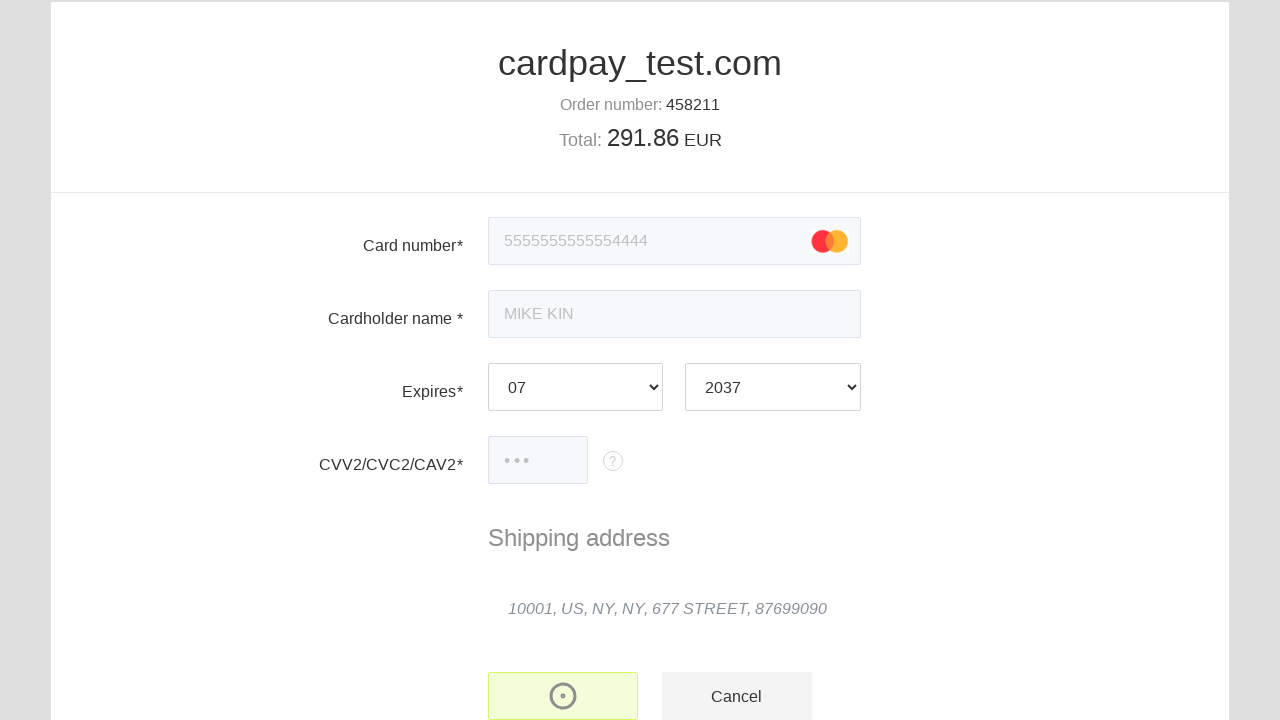

Payment status element appeared on page
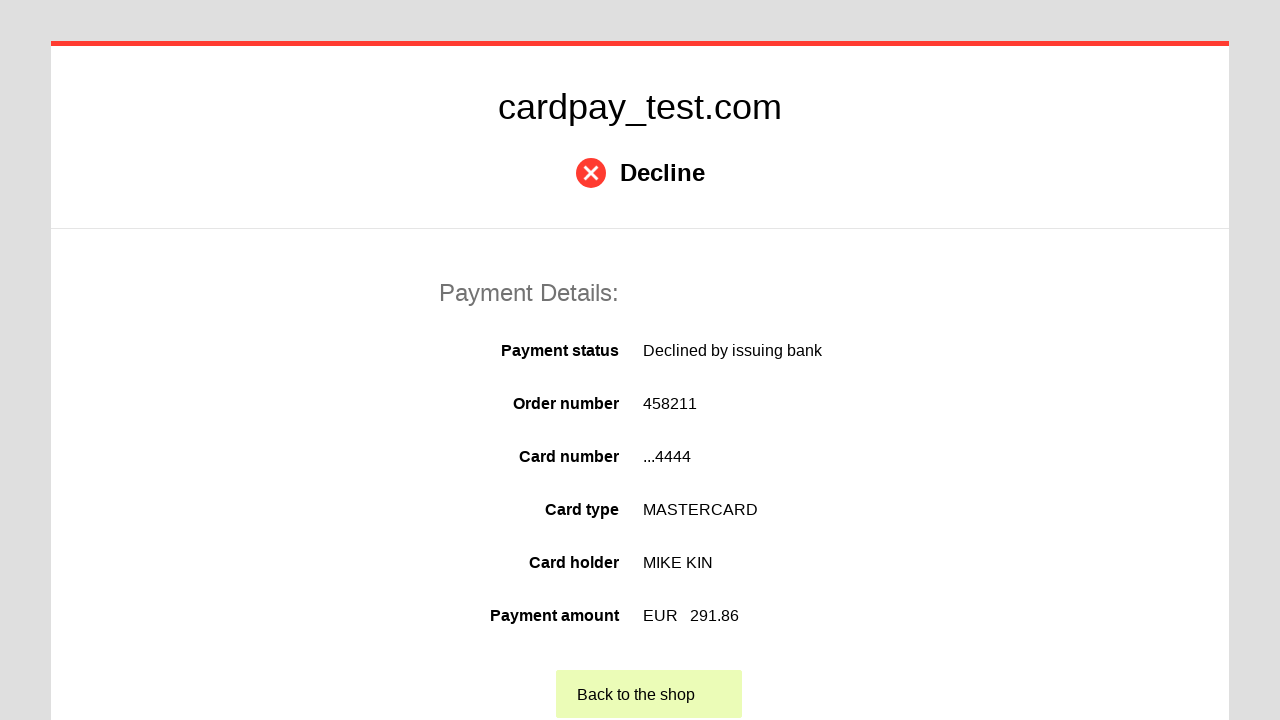

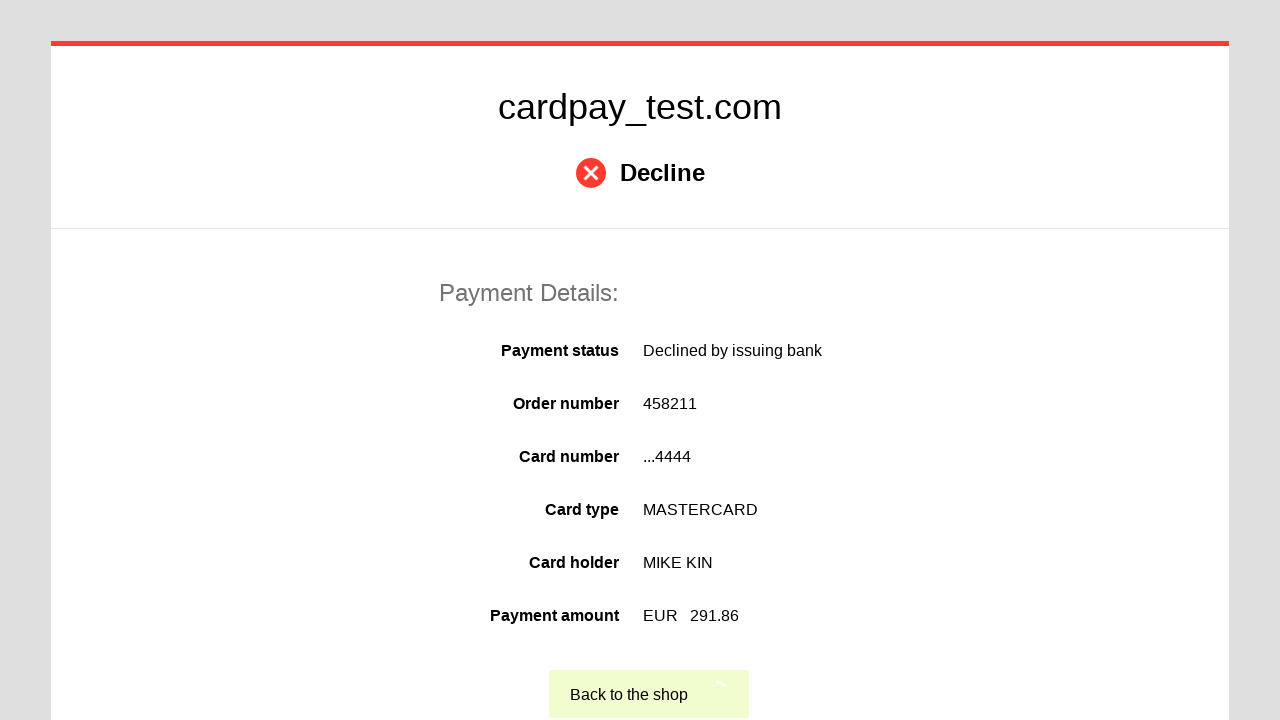